Tests form filling functionality on a practice form by entering email, password, selecting a country from dropdown, checking a "remember me" checkbox, and submitting the form to verify the displayed results.

Starting URL: https://jumafernandez.github.io/soco-web_scraping/data/encuentro-02/formulario-tp.html

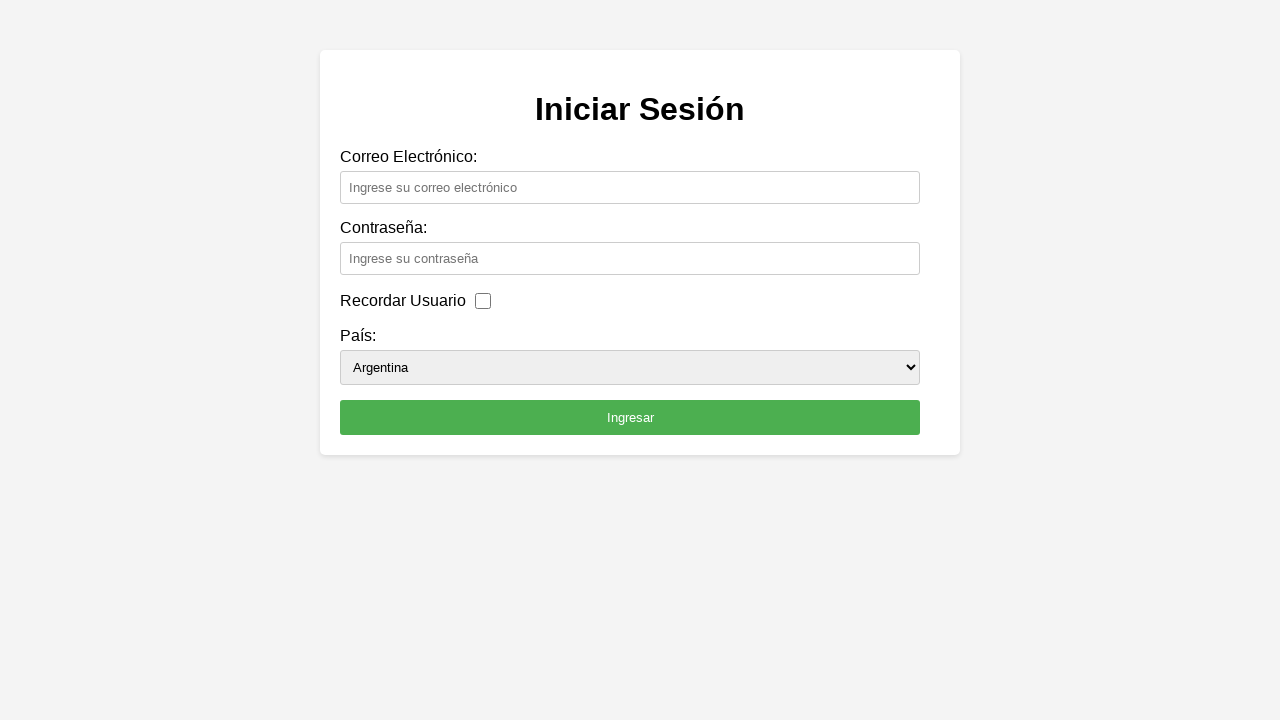

Filled email field with 'testuser2024@example.com' on #email
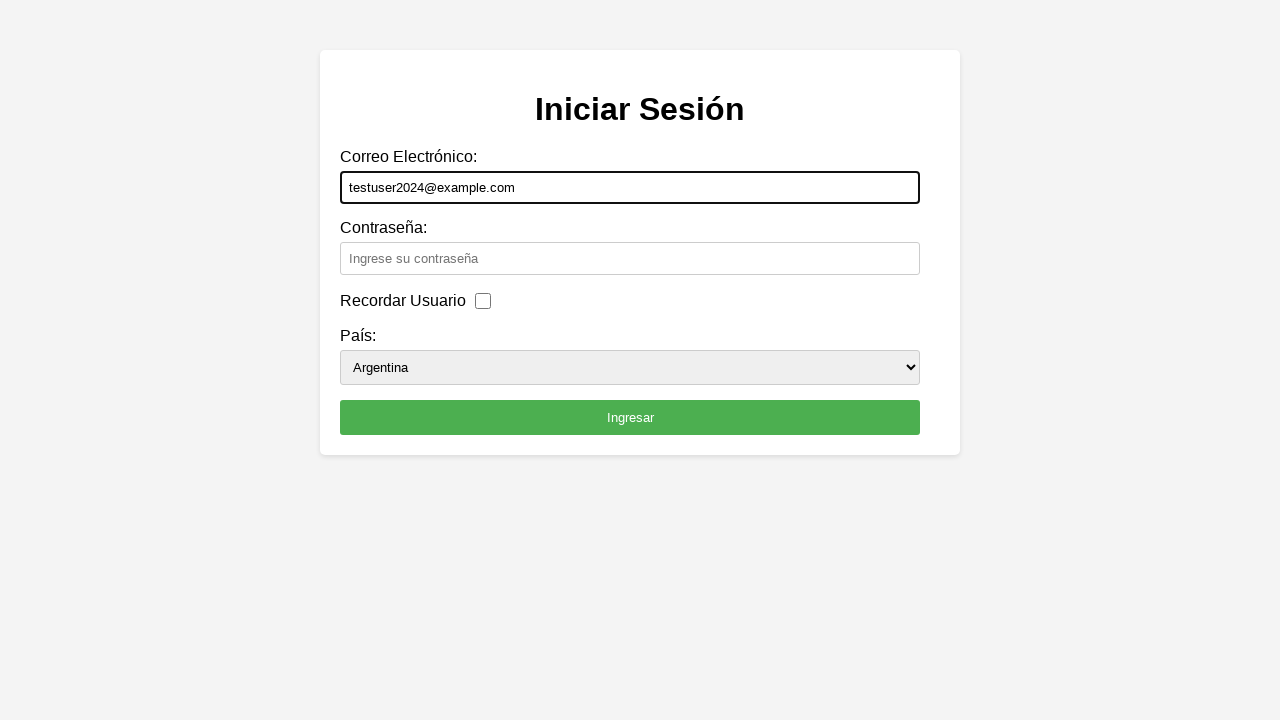

Filled password field with 'testpassword123' on #passwd
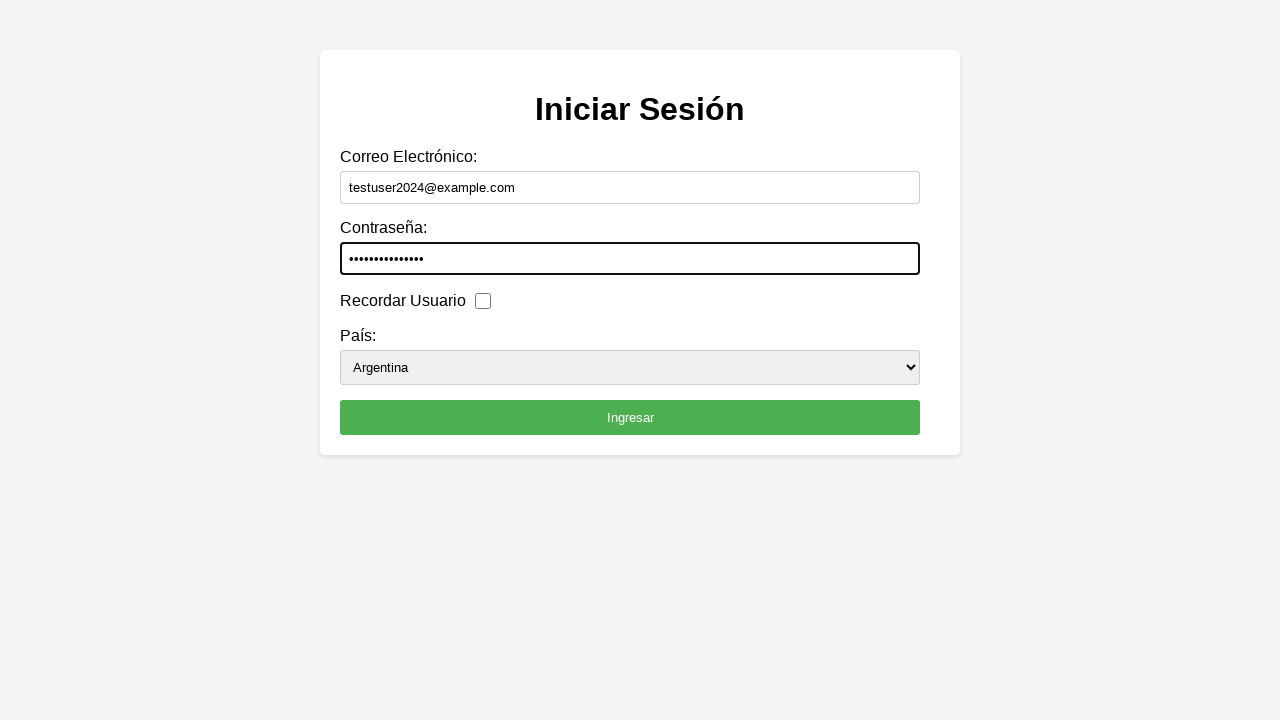

Clicked 'remember me' checkbox at (483, 301) on #recordar
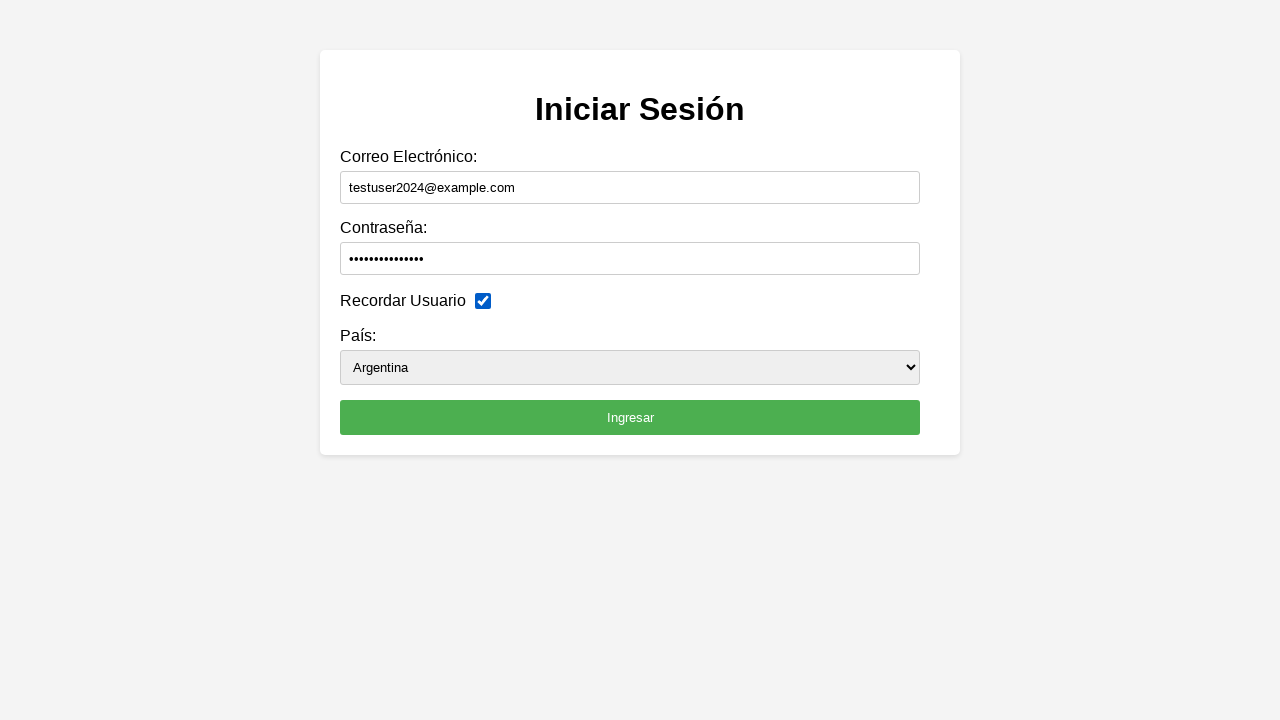

Selected 'Uruguay' from country dropdown on #pais
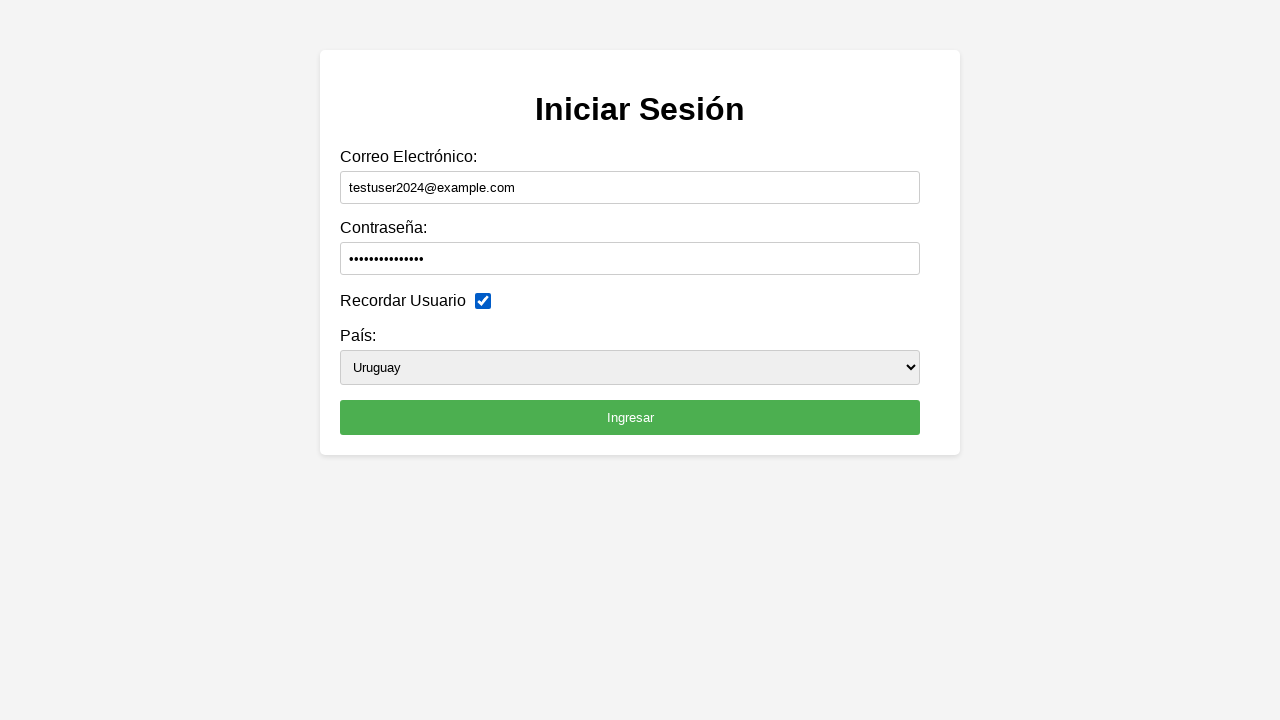

Clicked submit button to send form at (630, 418) on button
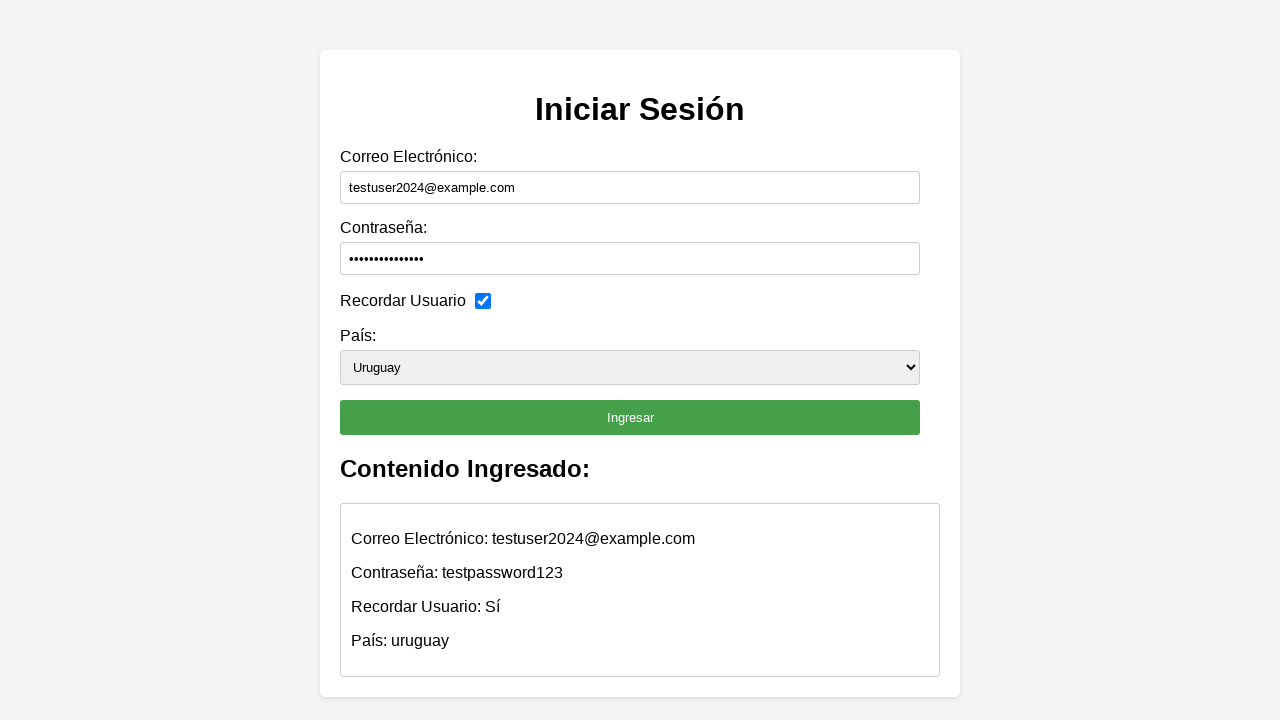

Form results container loaded
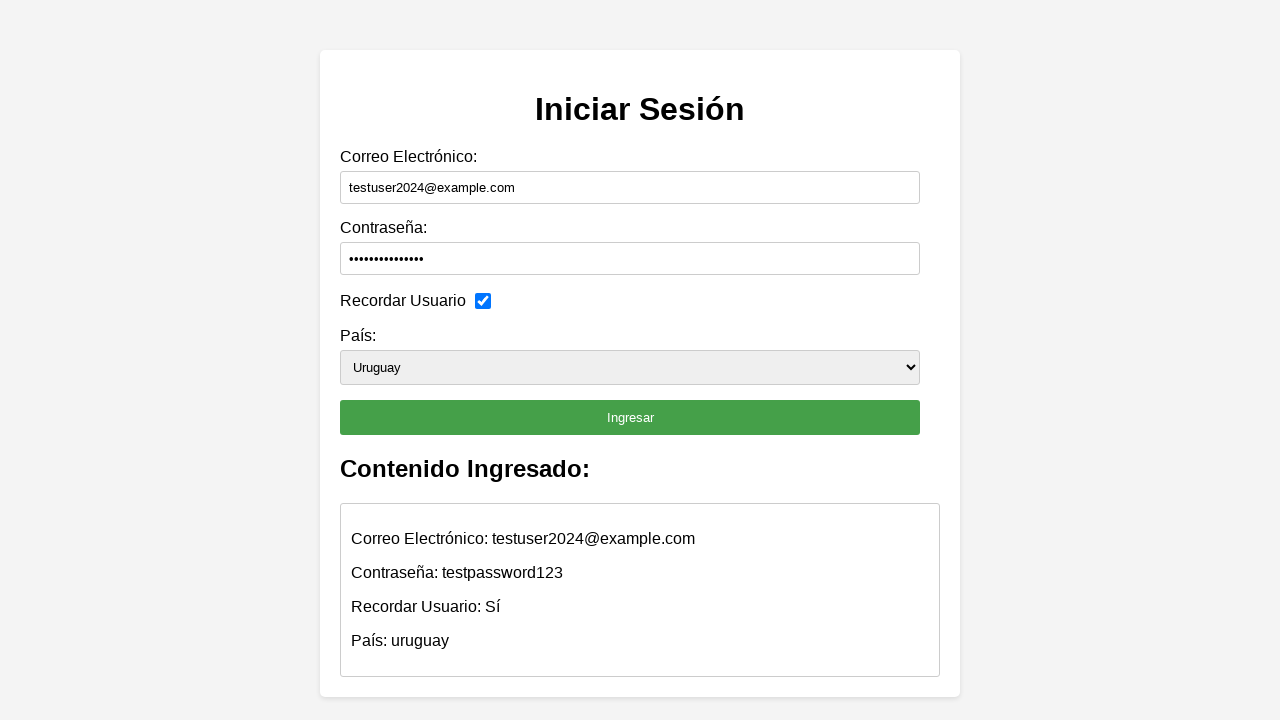

Form submission results paragraph displayed
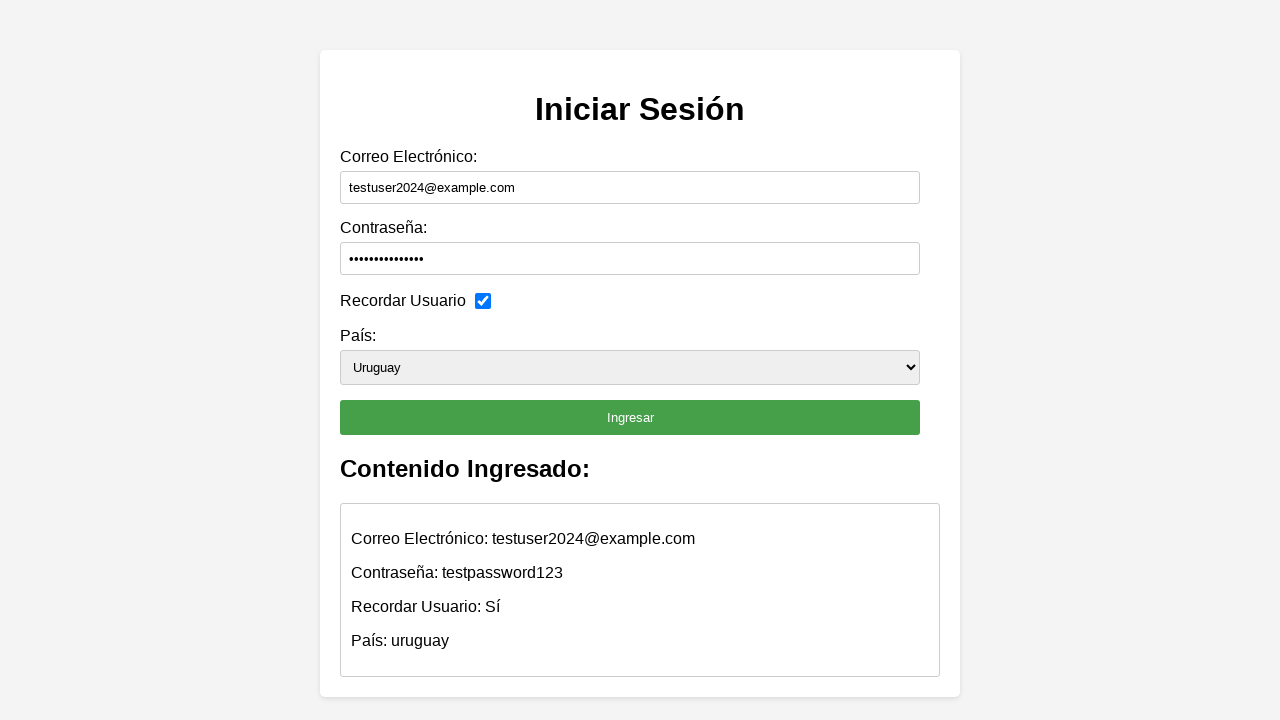

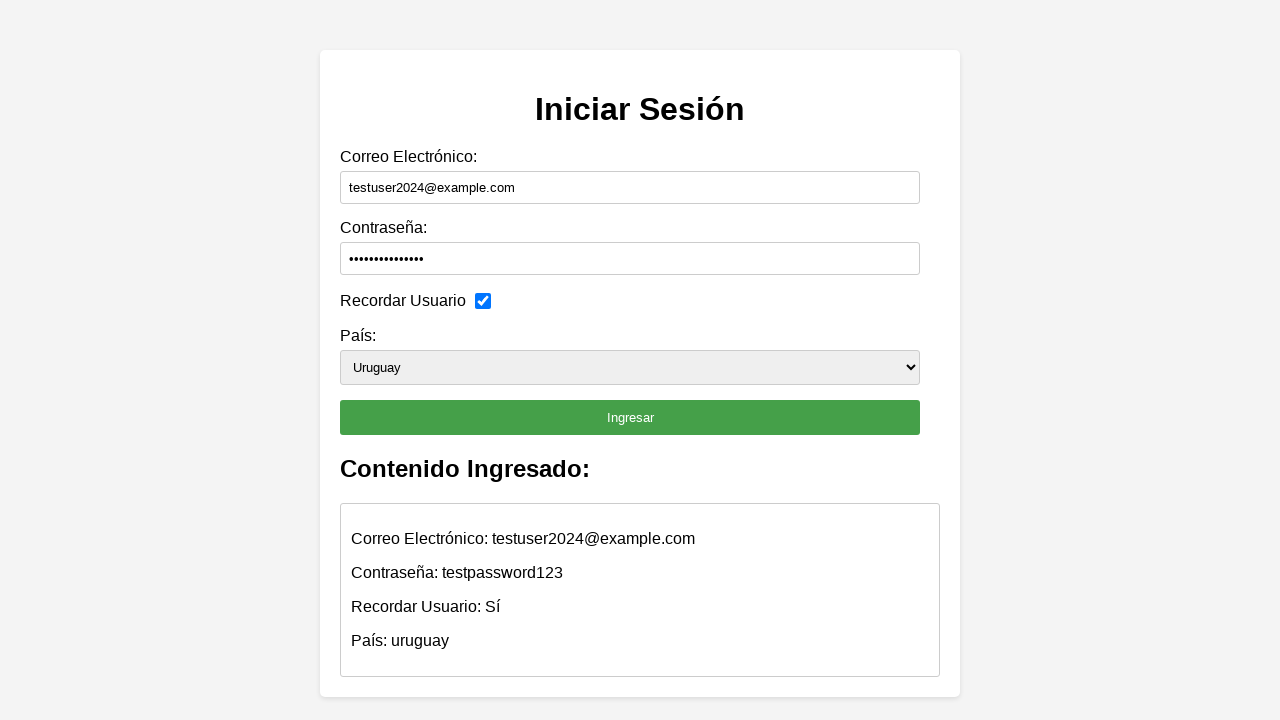